Navigates to testuj.pl and prints the page title to console

Starting URL: https://testuj.pl

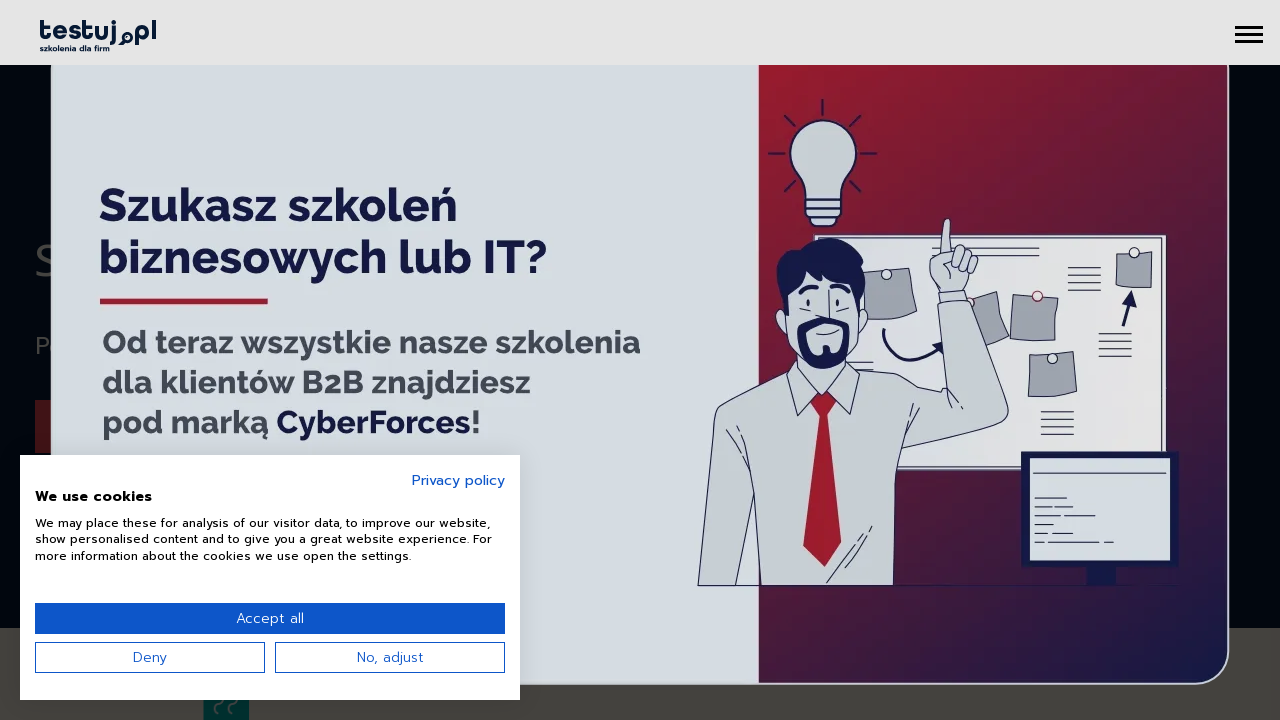

Retrieved page title from testuj.pl
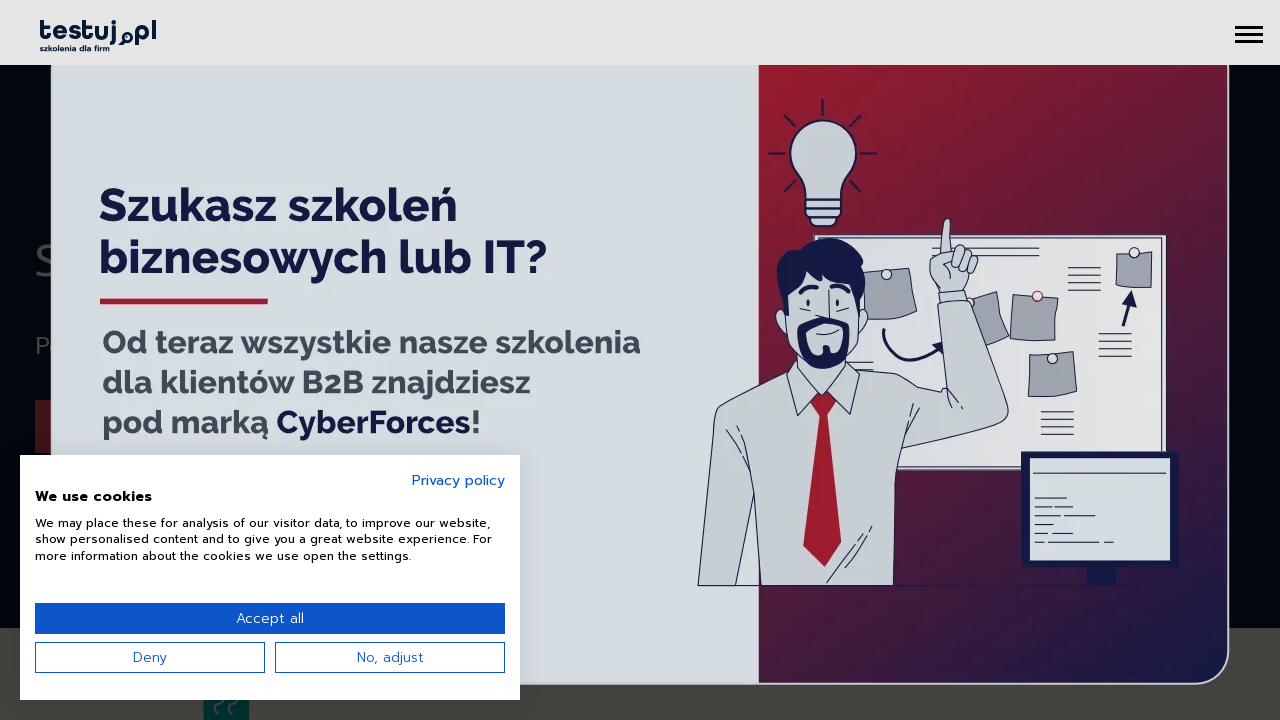

Printed page title to console
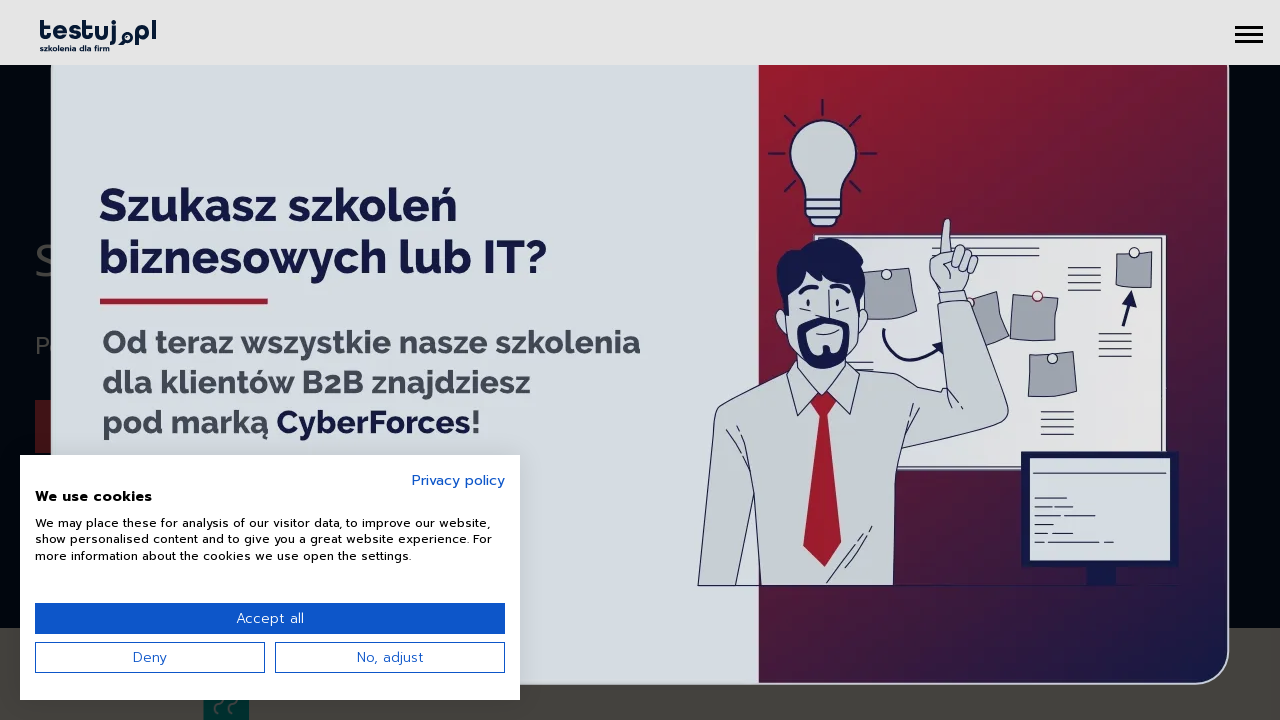

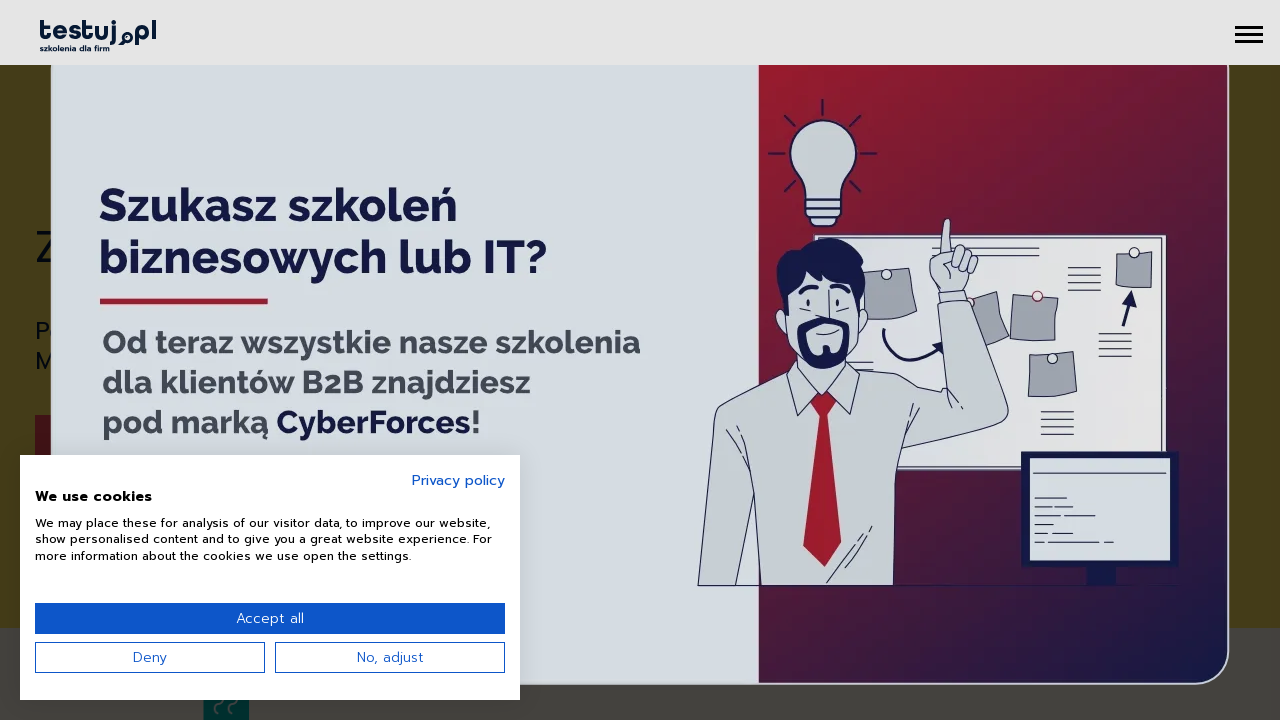